Tests JavaScript alert handling by clicking a button that triggers an alert, accepting the alert, and verifying the success message is displayed

Starting URL: https://practice.cydeo.com/javascript_alerts

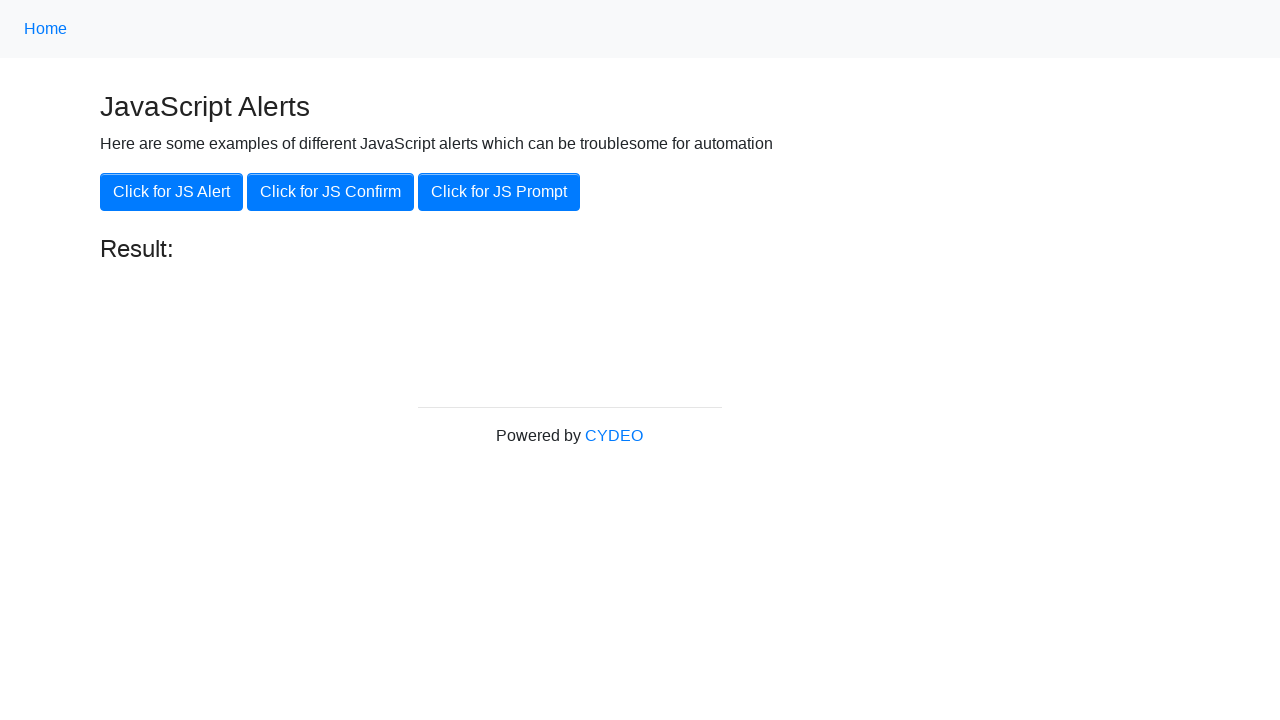

Clicked the 'Click for JS Alert' button at (172, 192) on xpath=//button[.='Click for JS Alert']
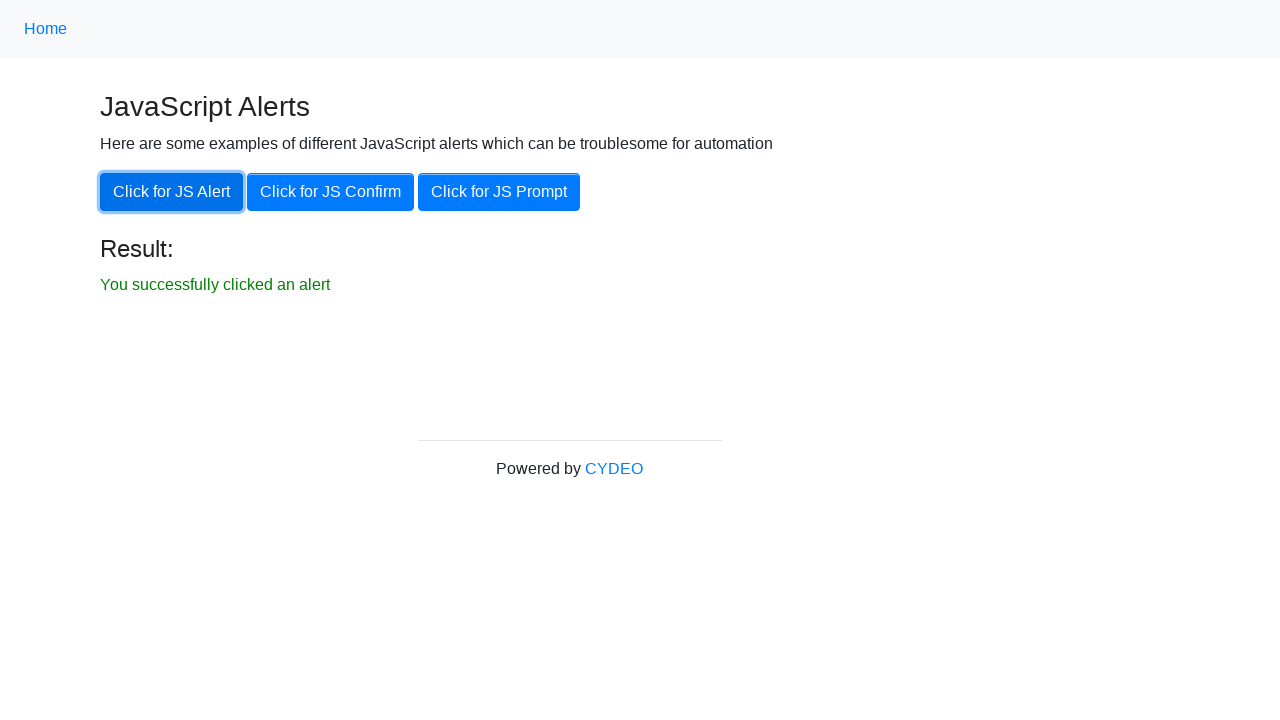

Set up dialog handler to accept alerts
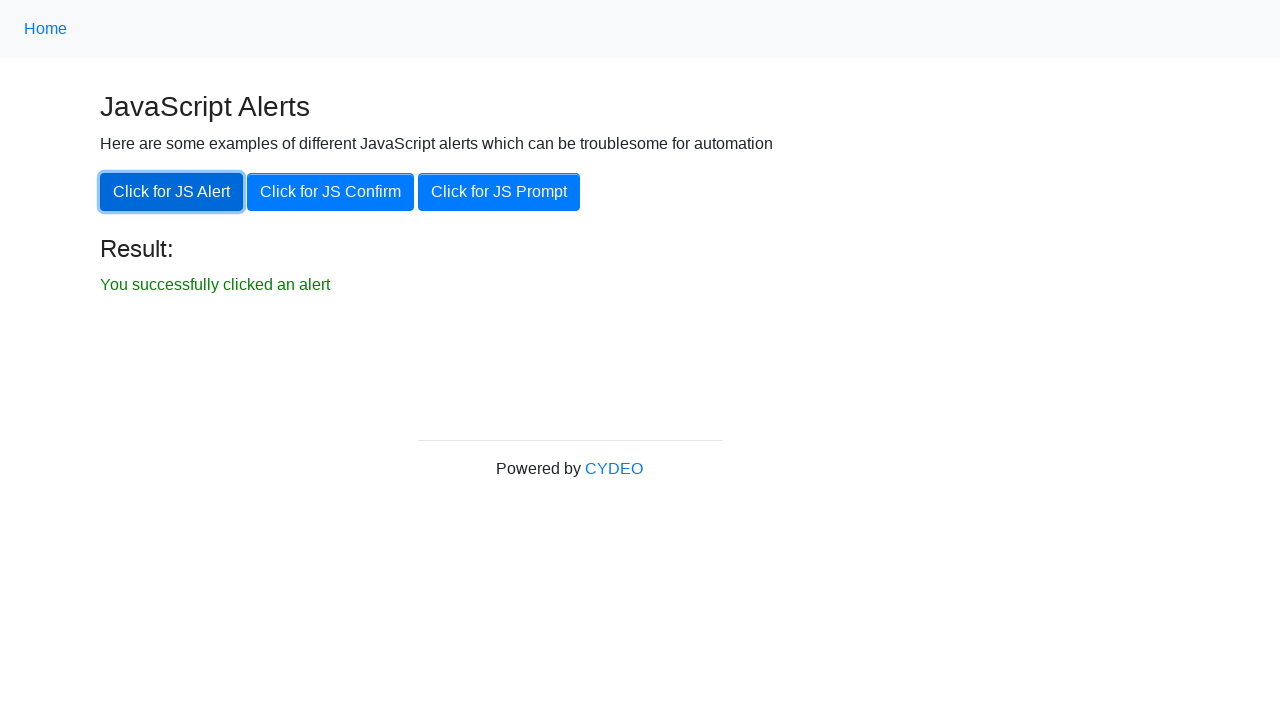

Waited for alert to be processed
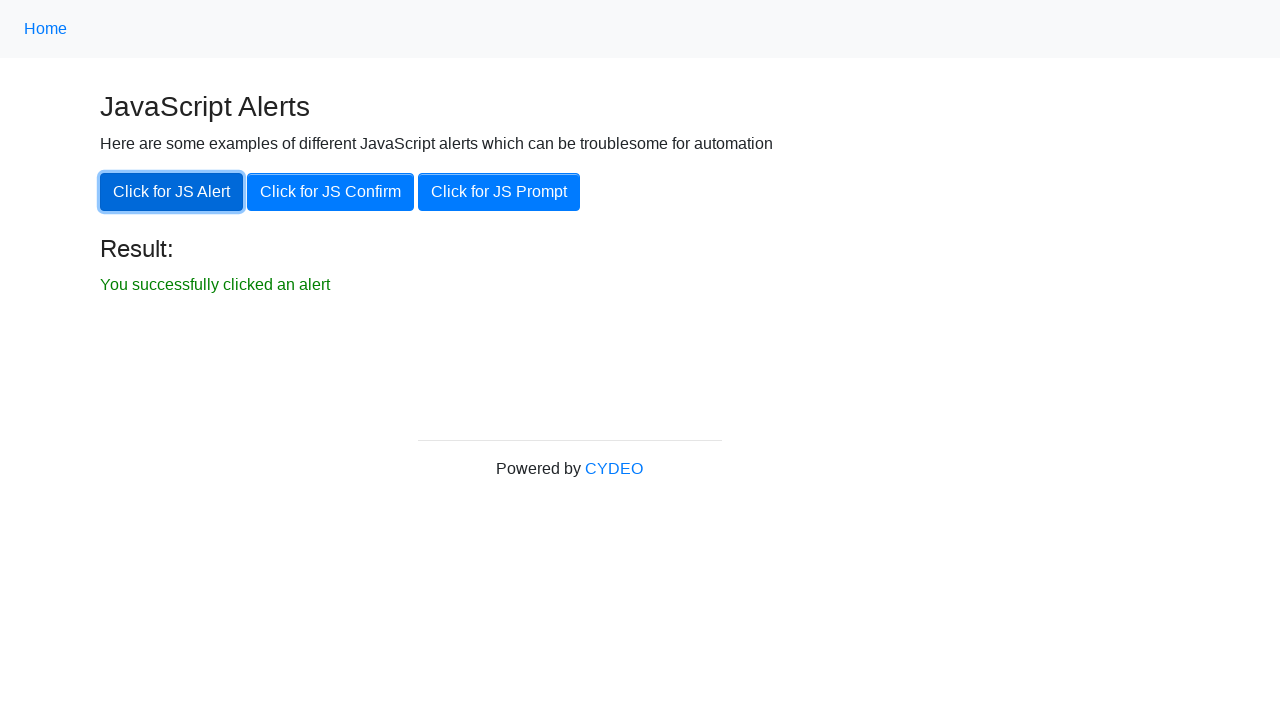

Clicked the alert button again to trigger the alert at (172, 192) on xpath=//button[.='Click for JS Alert']
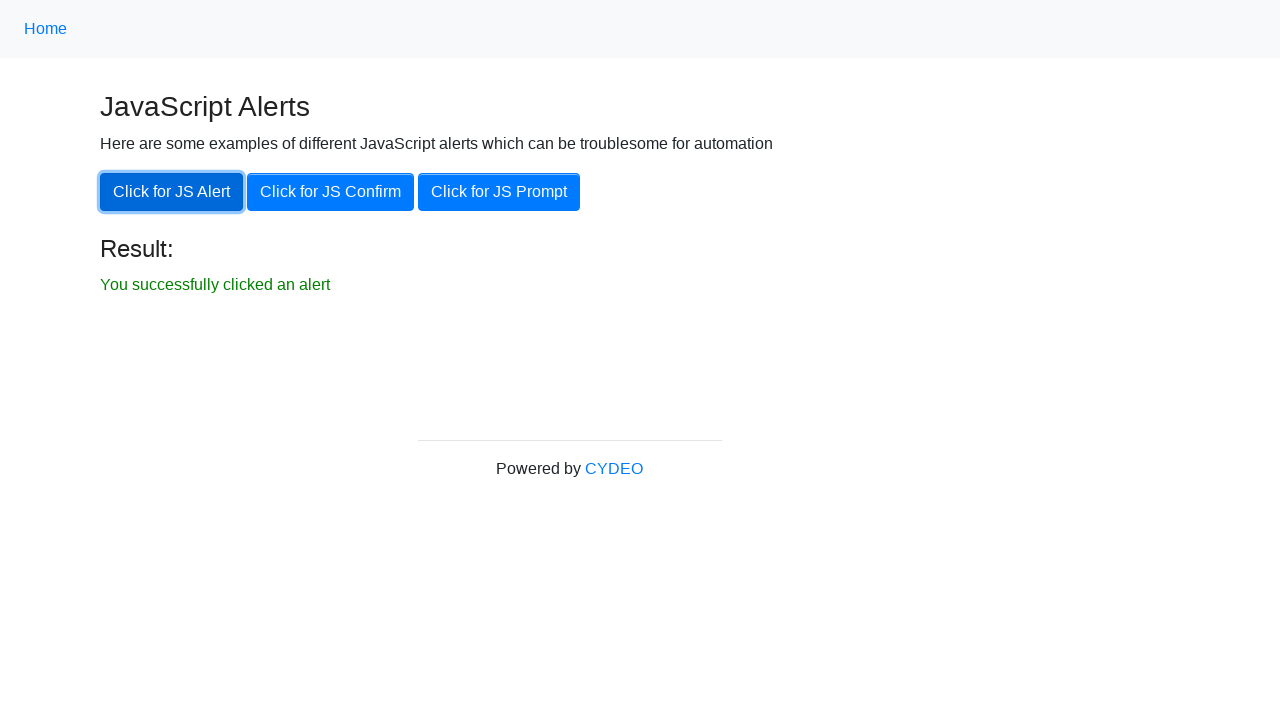

Success message result element became visible
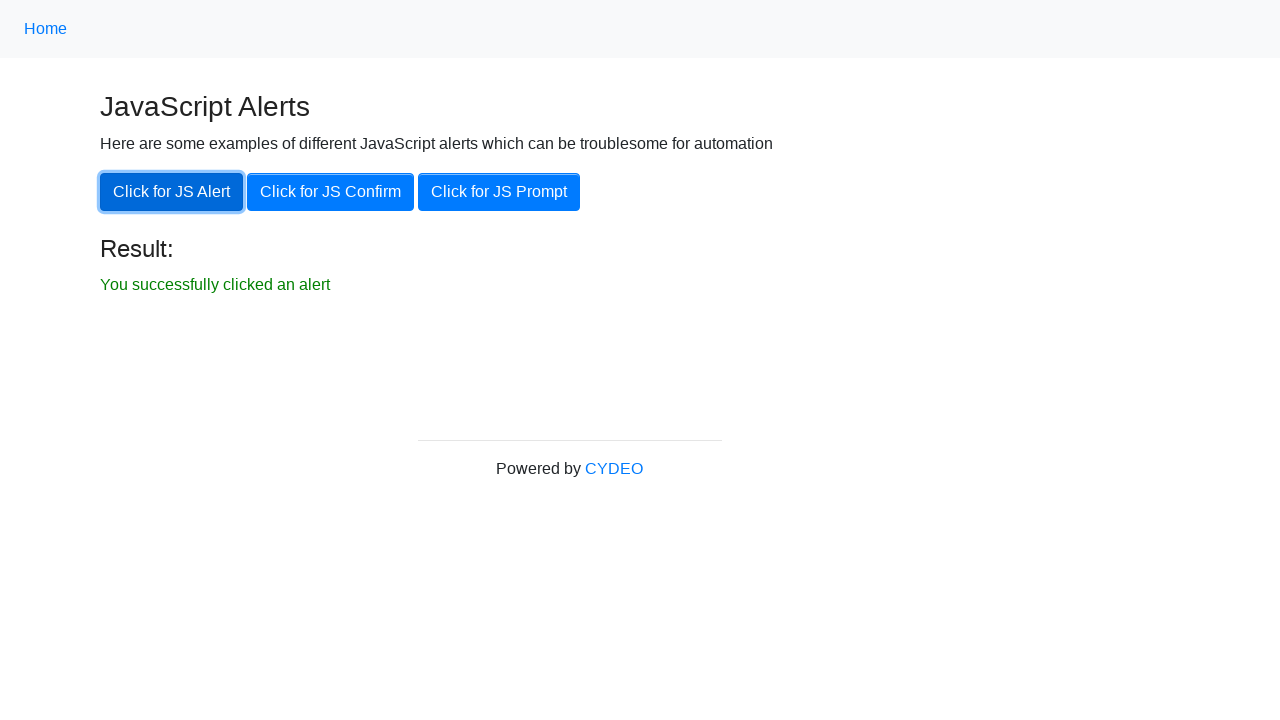

Verified success message: 'You successfully clicked an alert'
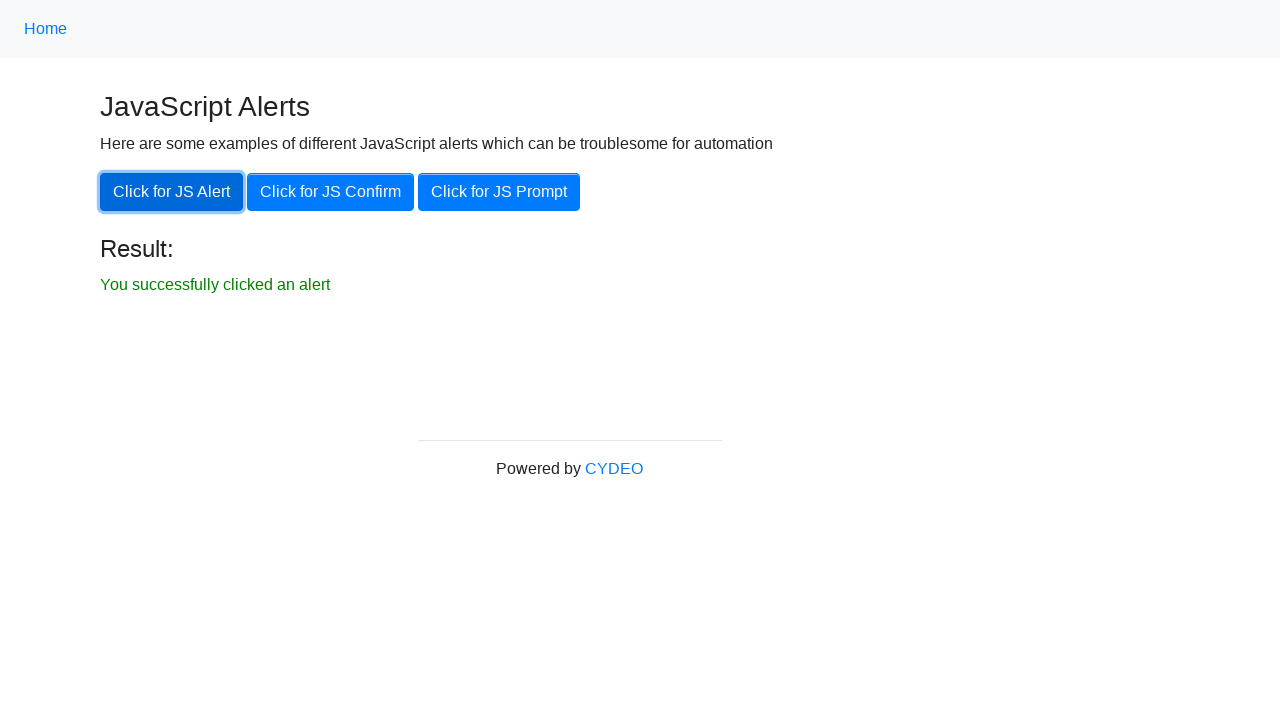

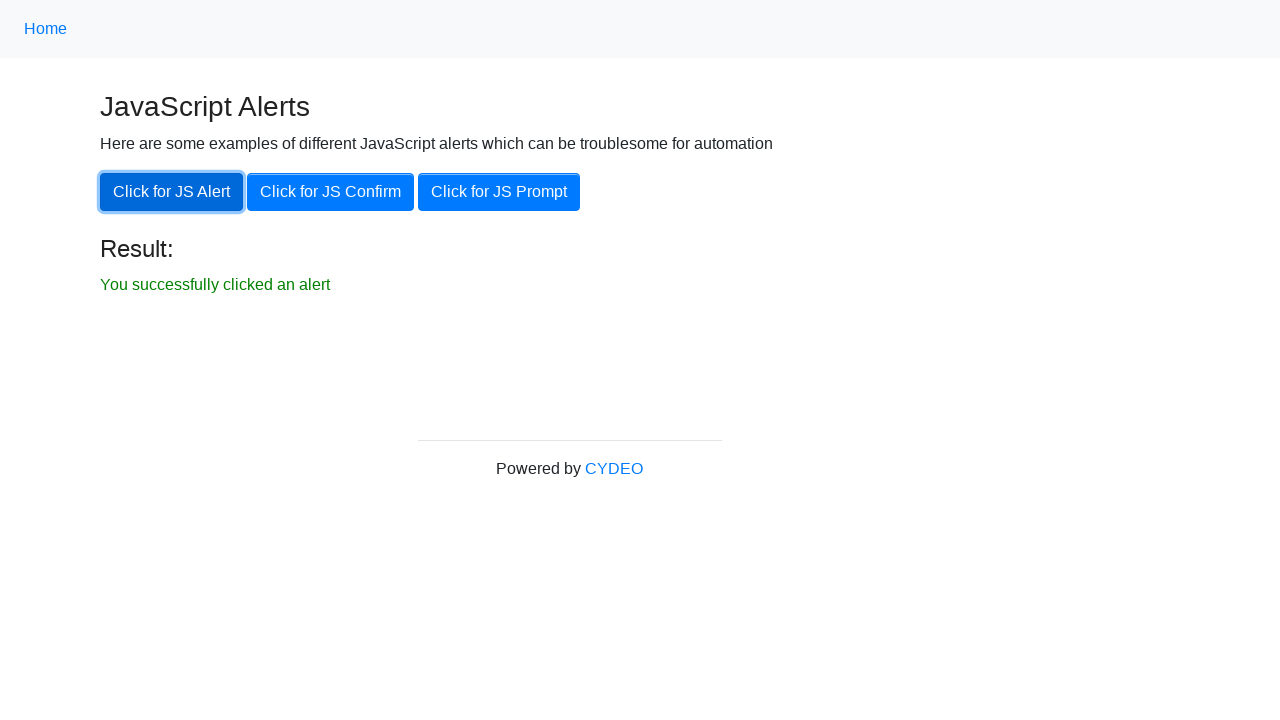